Tests senior citizen checkbox selection and counts total checkboxes on the page

Starting URL: https://rahulshettyacademy.com/dropdownsPractise/

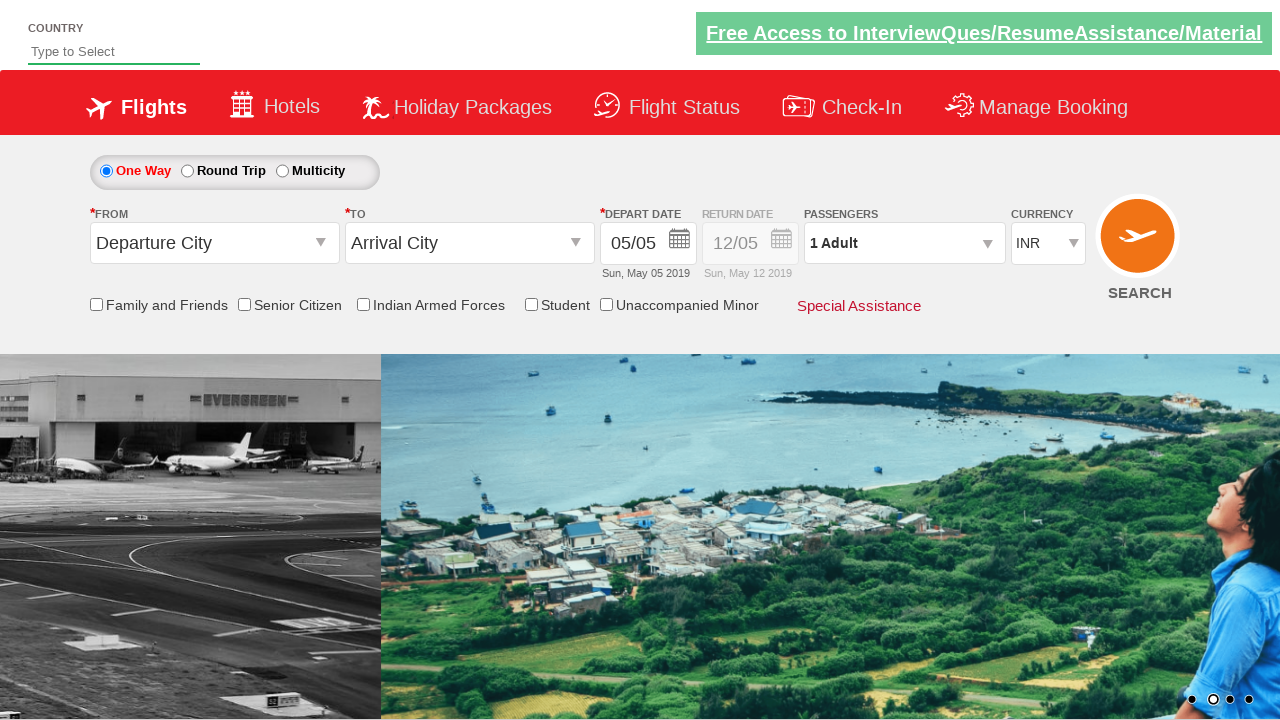

Clicked Senior Citizen discount checkbox at (244, 304) on input[id*='SeniorCitizenDiscount']
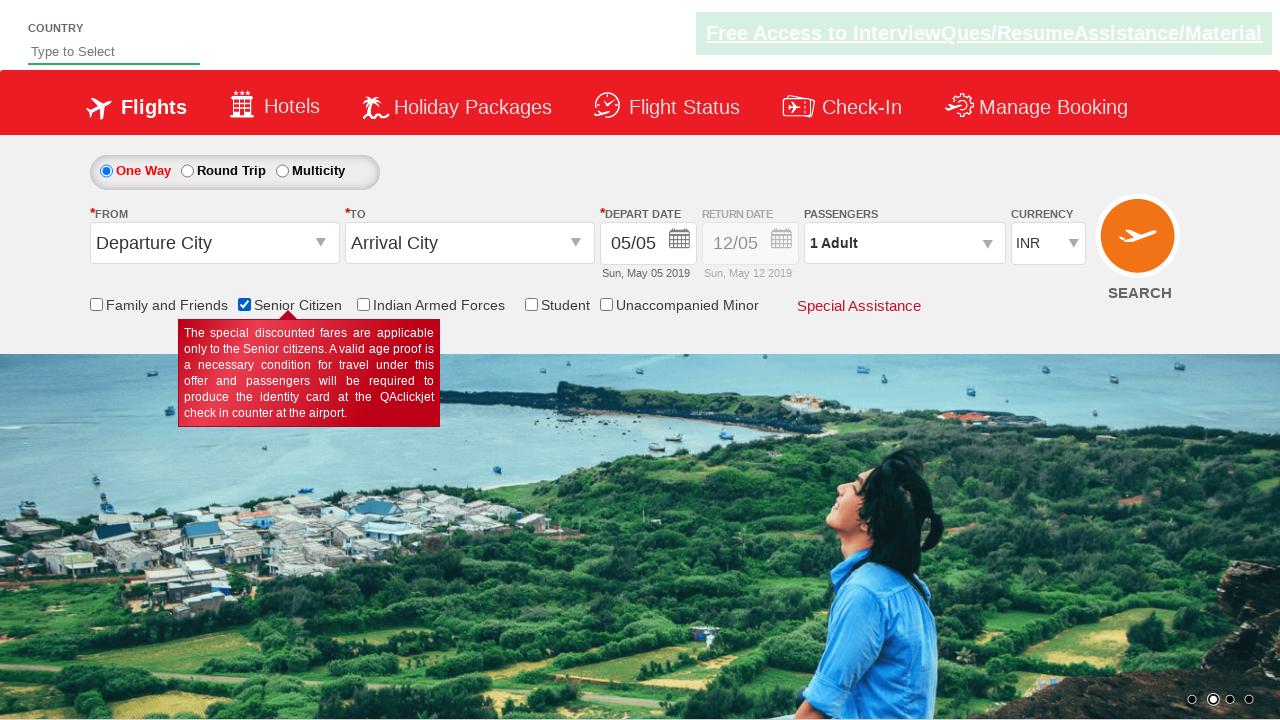

Verified Senior Citizen discount checkbox is checked
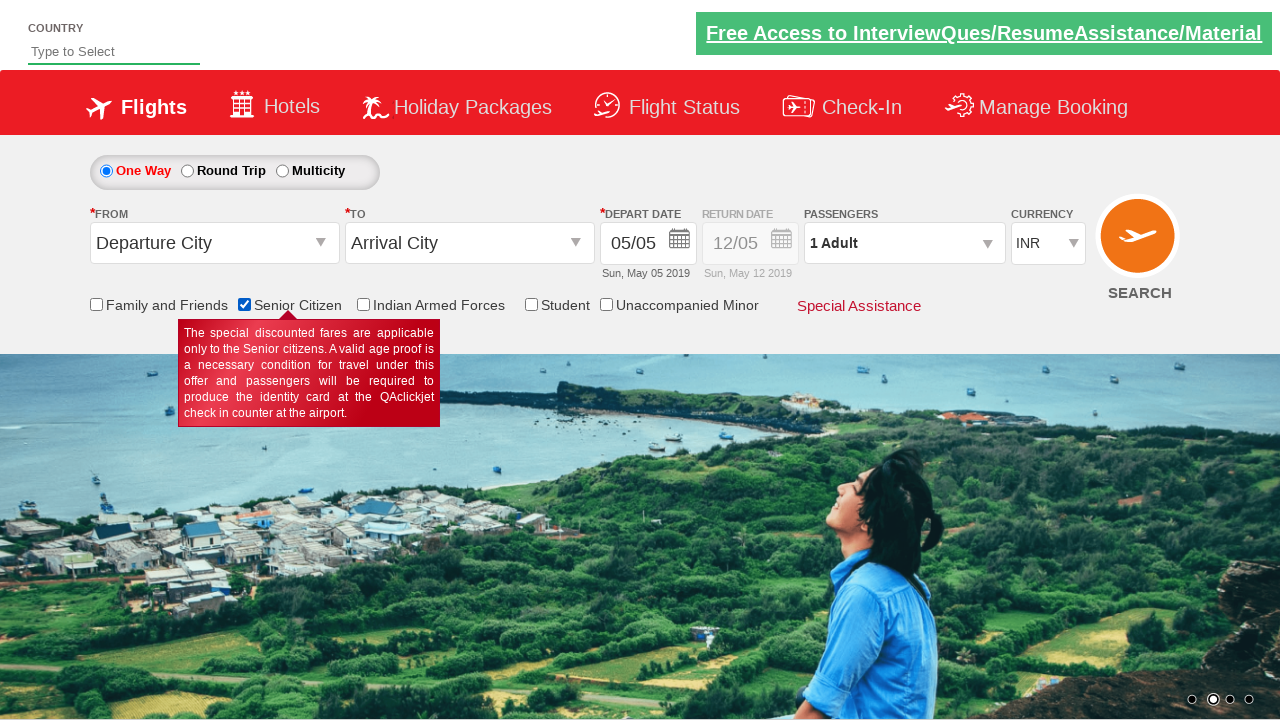

Counted total checkboxes on page: 6
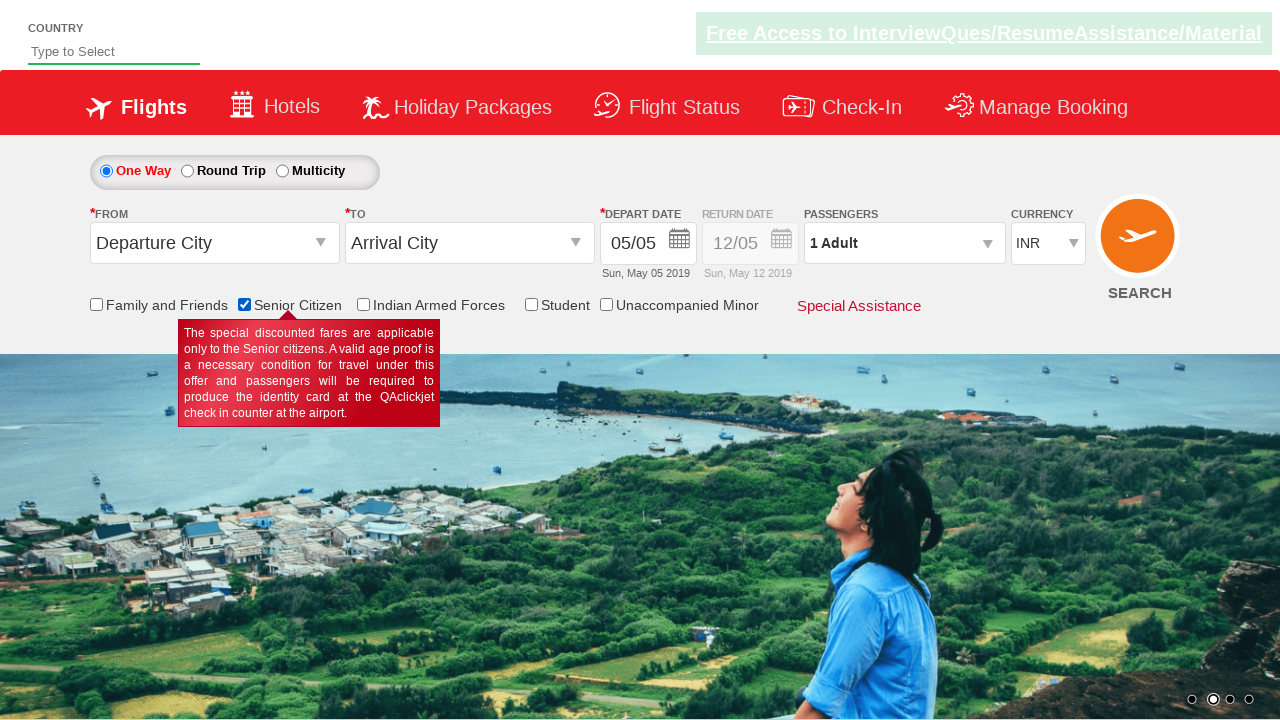

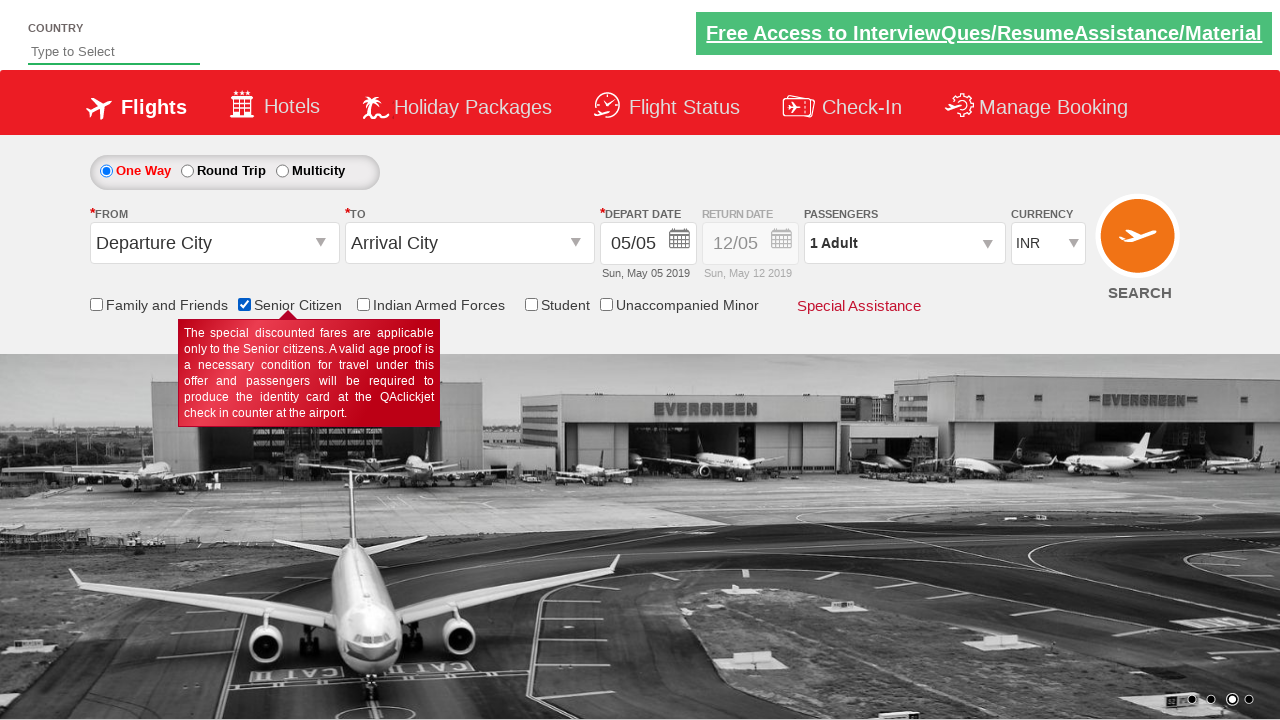